Navigates to Snapdeal e-commerce website homepage and waits for the page to load

Starting URL: https://www.snapdeal.com

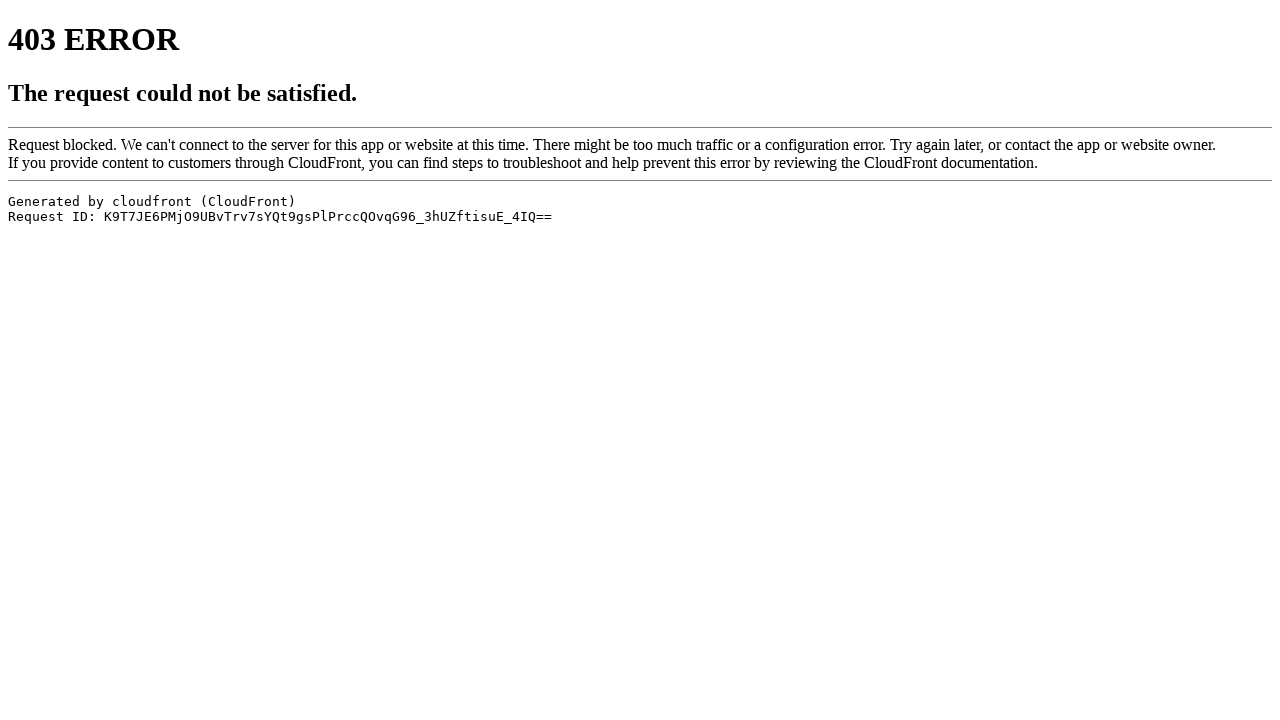

Navigated to Snapdeal homepage at https://www.snapdeal.com
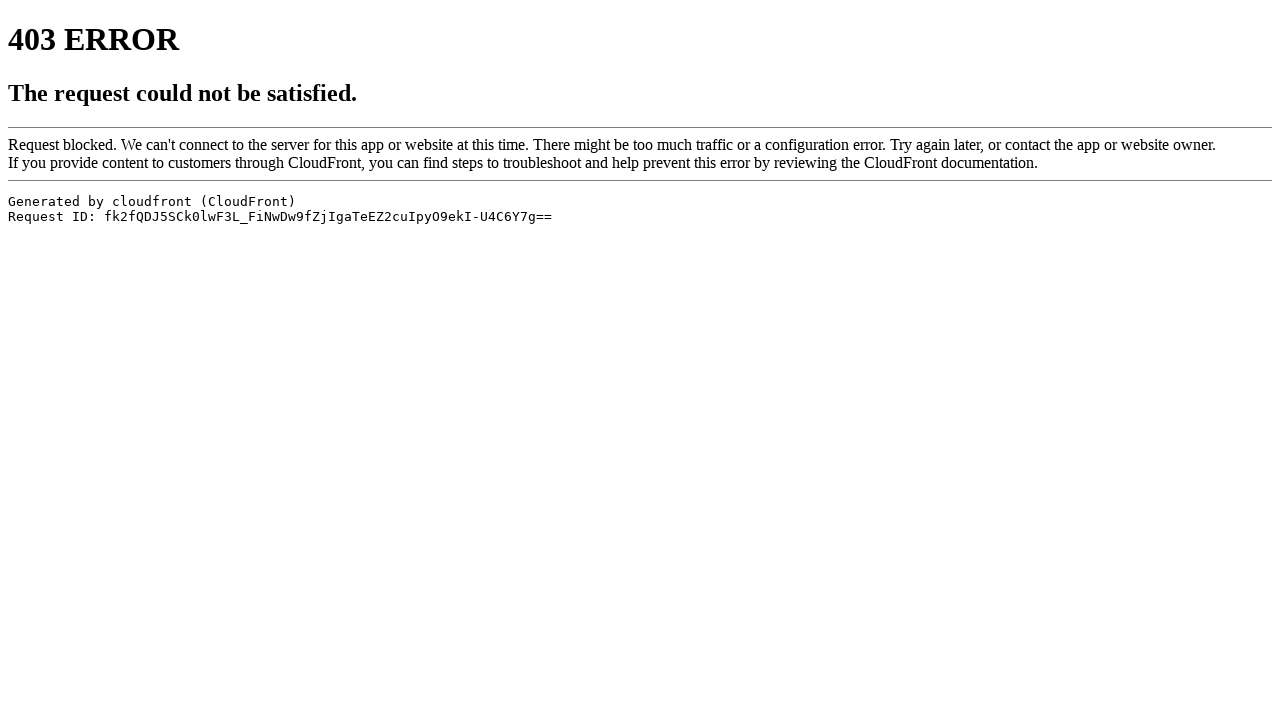

Page DOM content loaded on Snapdeal homepage
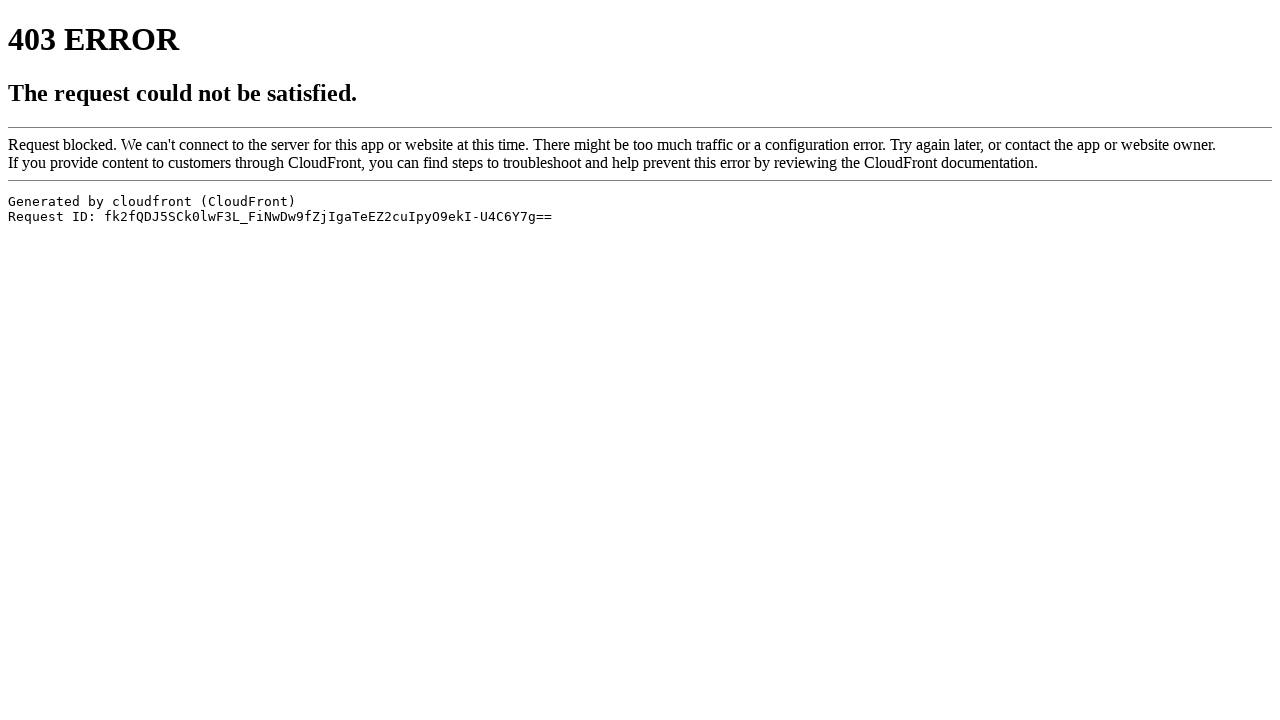

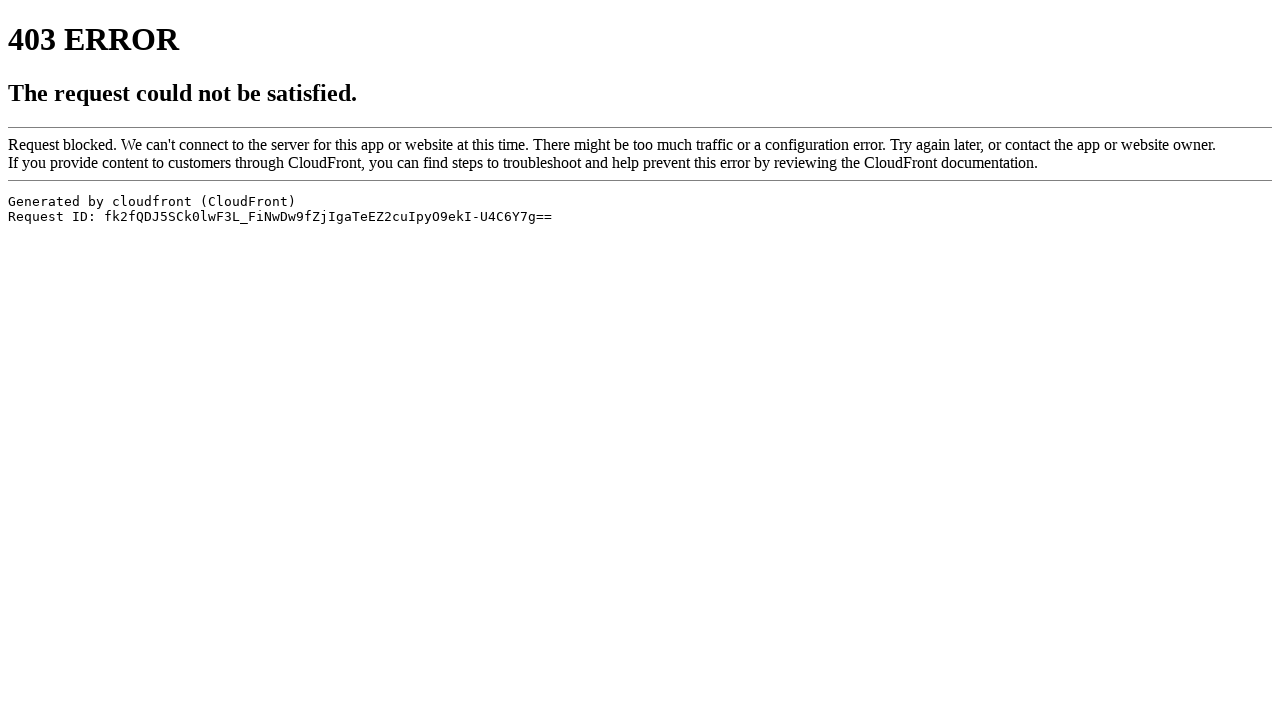